Tests interaction with hidden elements by clicking a hide button and then using JavaScript to set a value in the hidden text field

Starting URL: https://www.letskodeit.com/practice

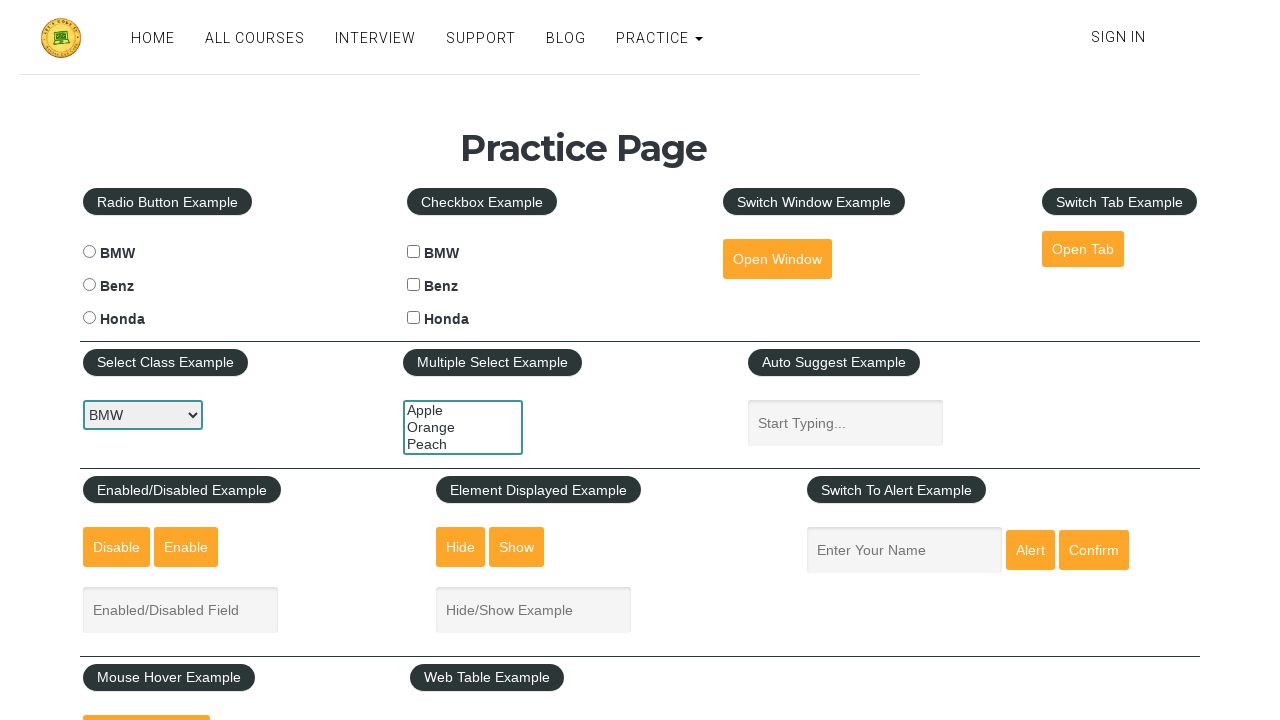

Clicked hide textbox button to hide the text field at (461, 547) on #hide-textbox
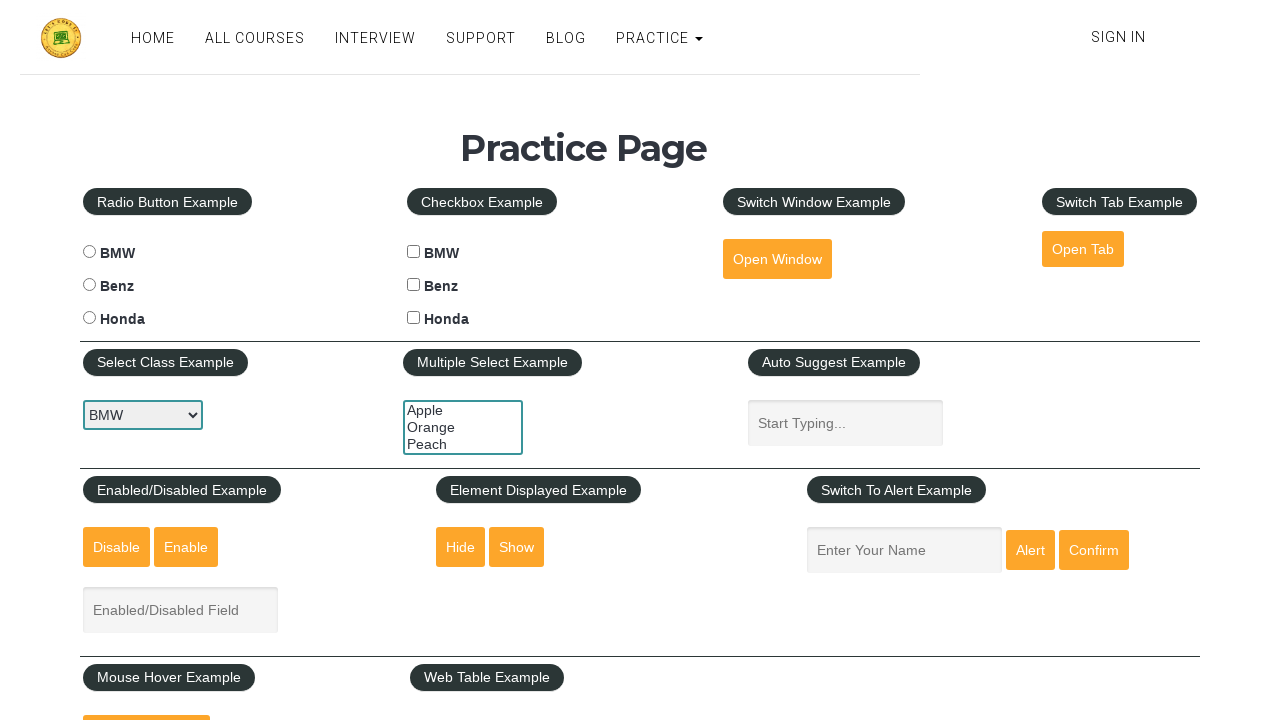

Used JavaScript to set value 'rishikumar' in the hidden text field
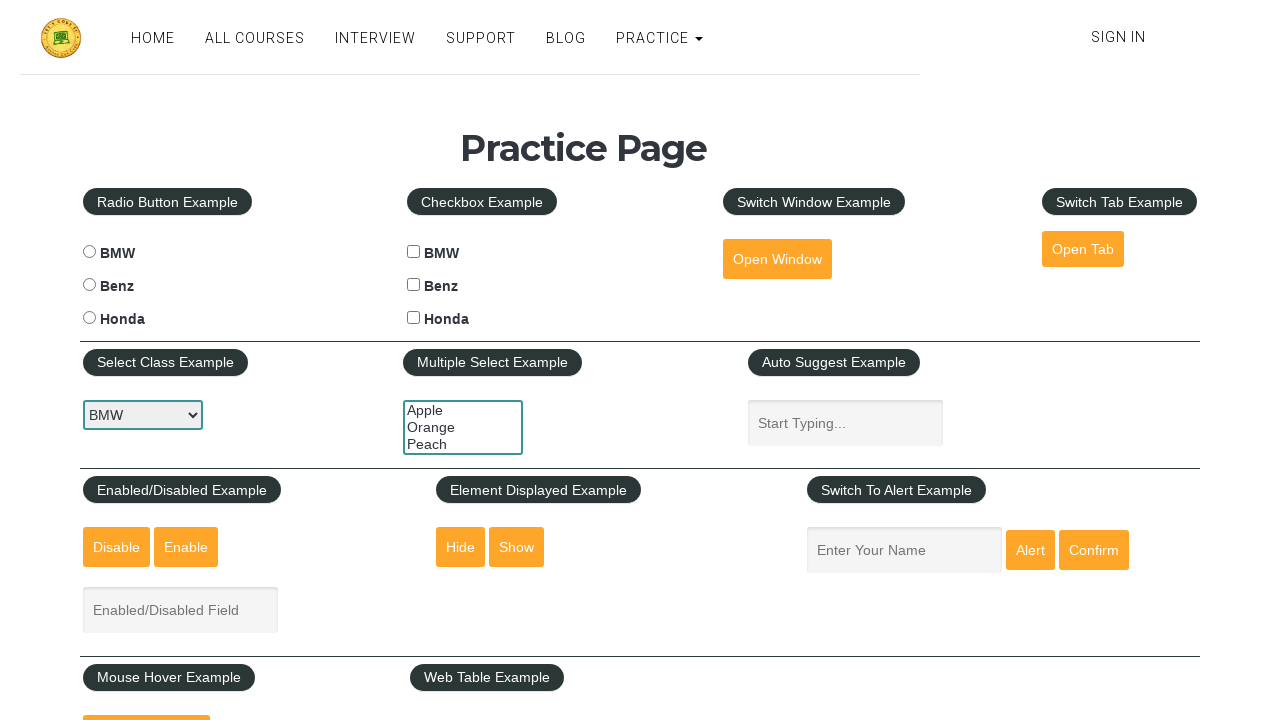

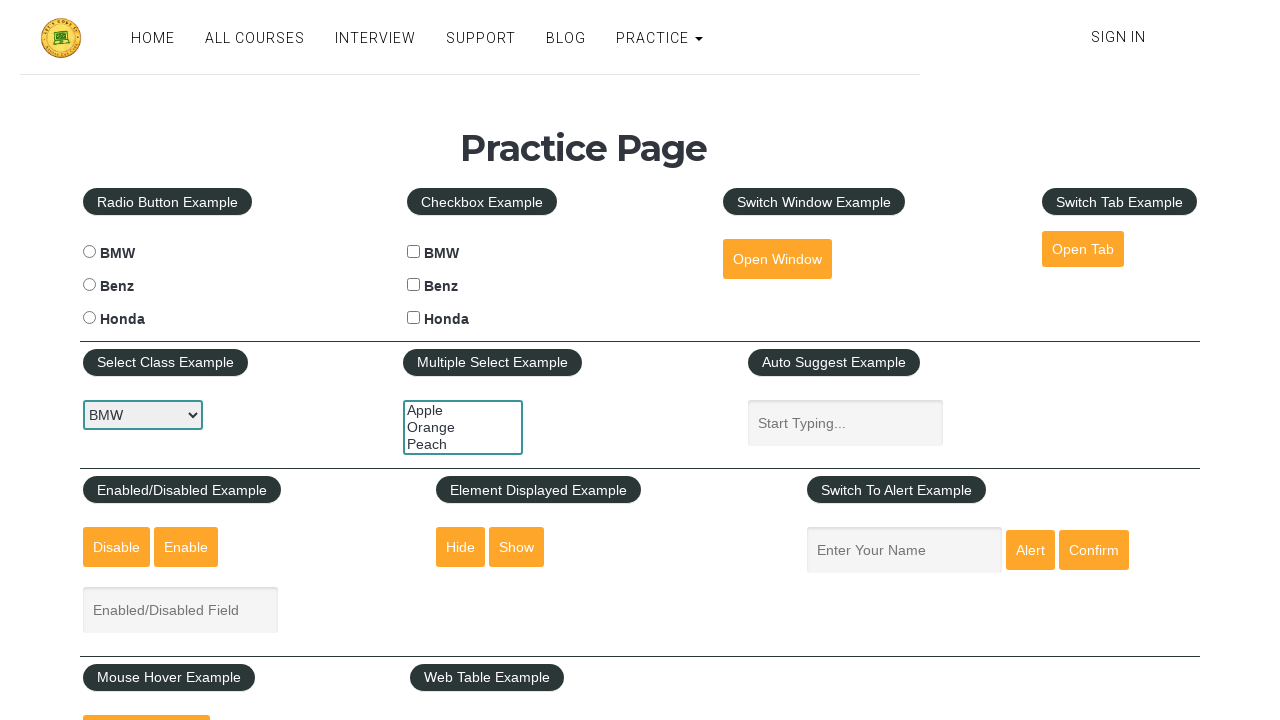